Tests the search functionality by navigating to the search page, entering "python" as a search term, and verifying that search results contain the search term.

Starting URL: https://www.99-bottles-of-beer.net/

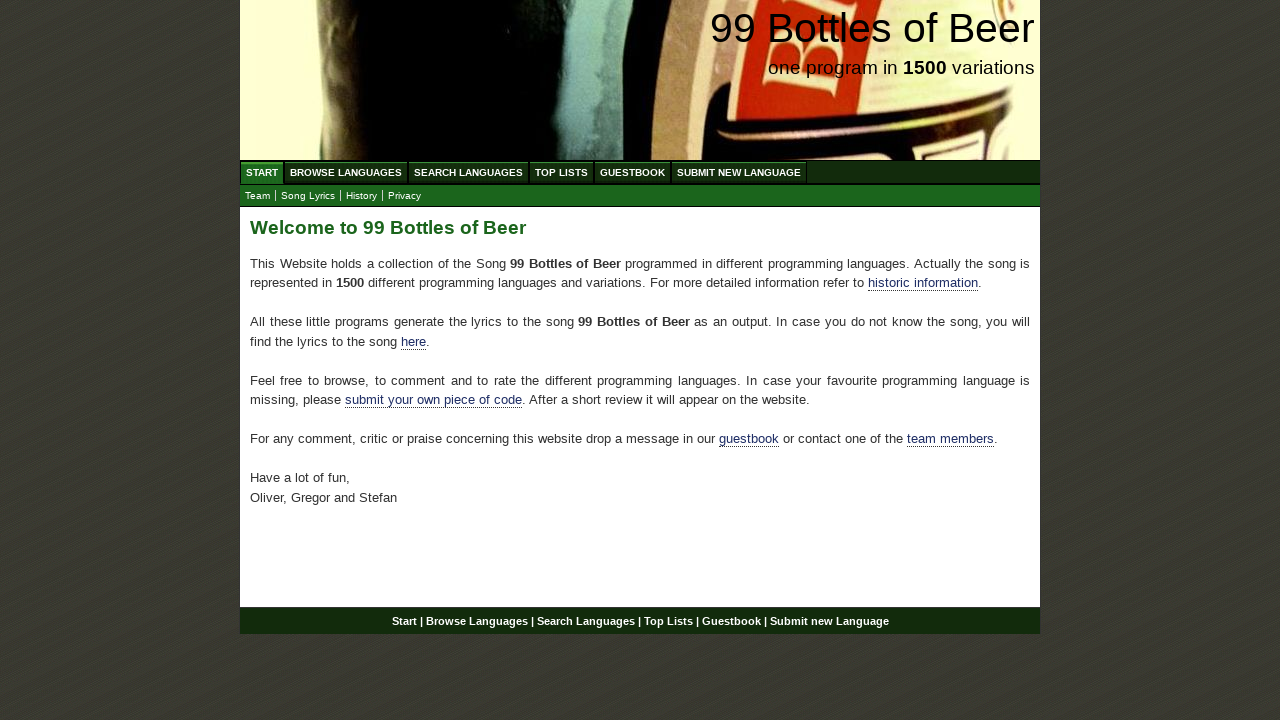

Clicked on 'Search Languages' menu item at (468, 172) on xpath=//ul[@id='menu']/li/a[@href='/search.html']
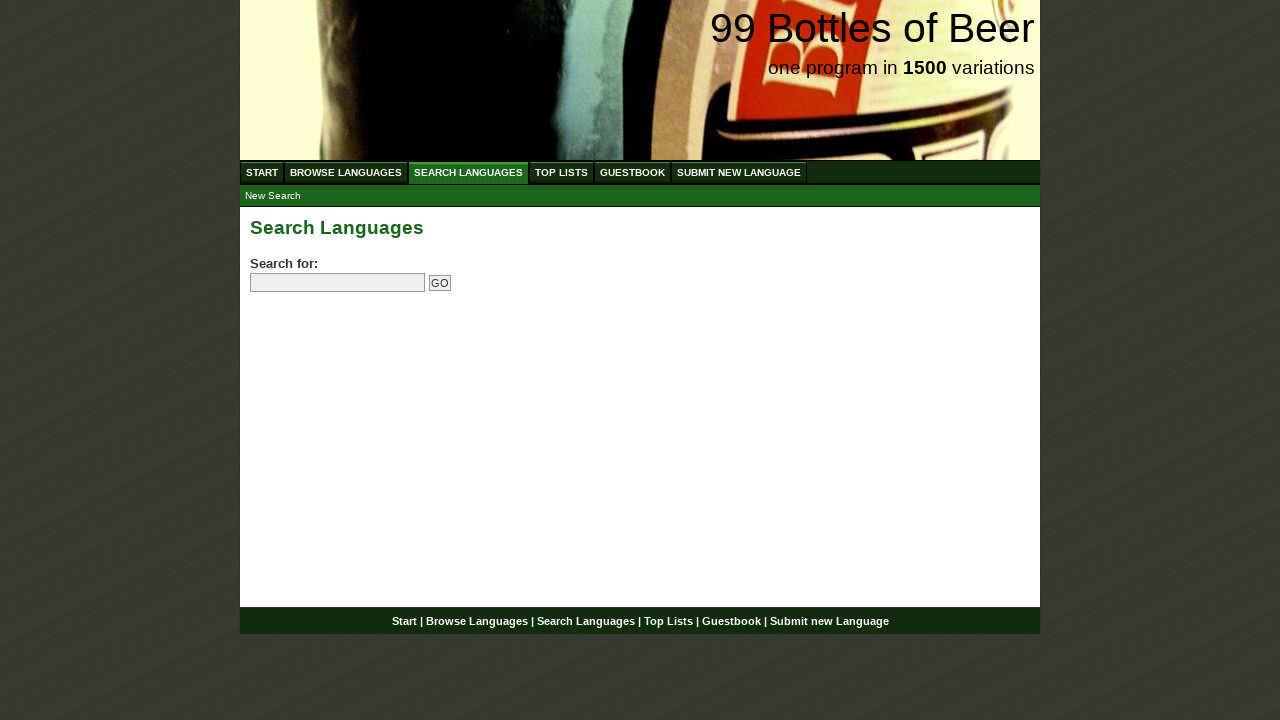

Clicked on the search field at (338, 283) on input[name='search']
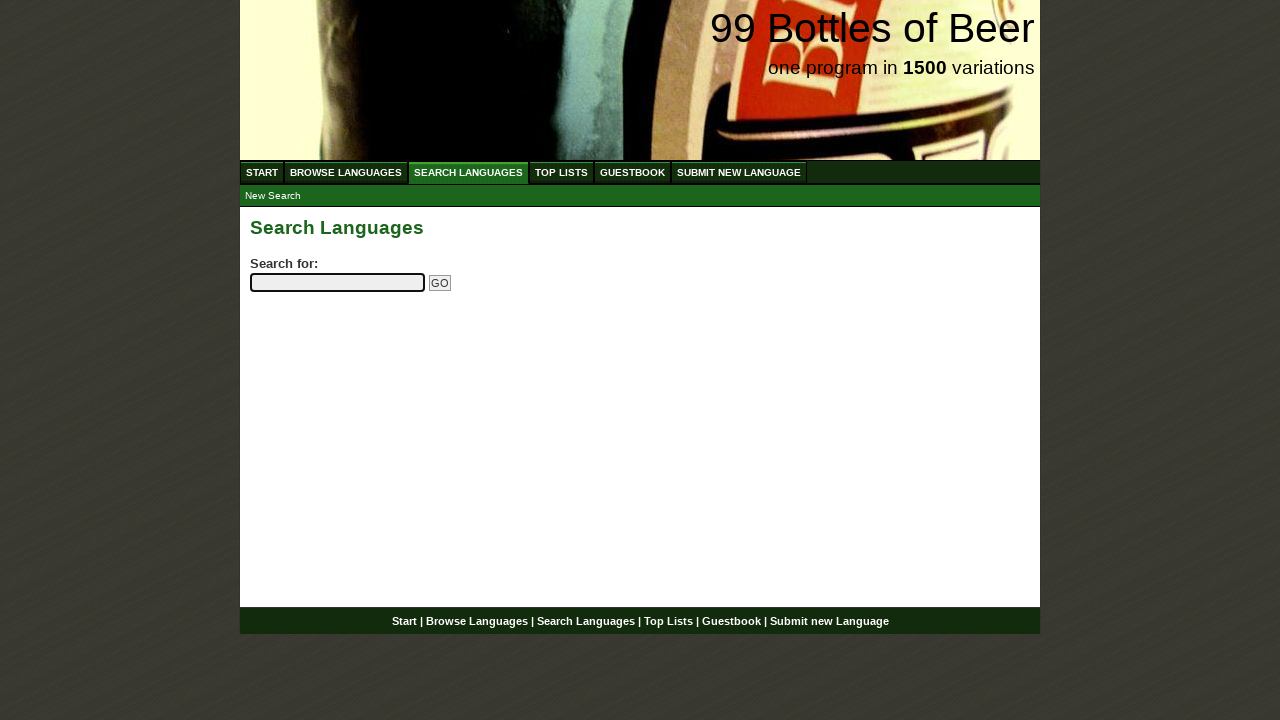

Entered 'python' in the search field on input[name='search']
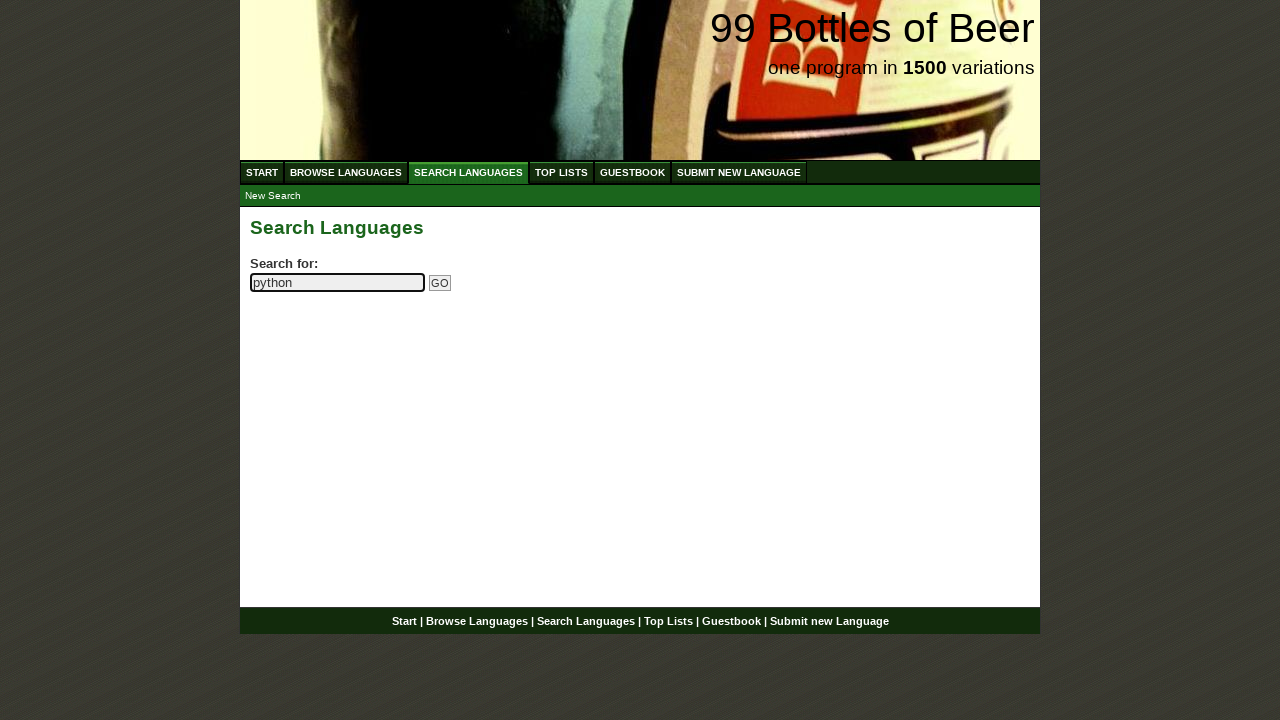

Clicked the submit button to search for 'python' at (440, 283) on input[name='submitsearch']
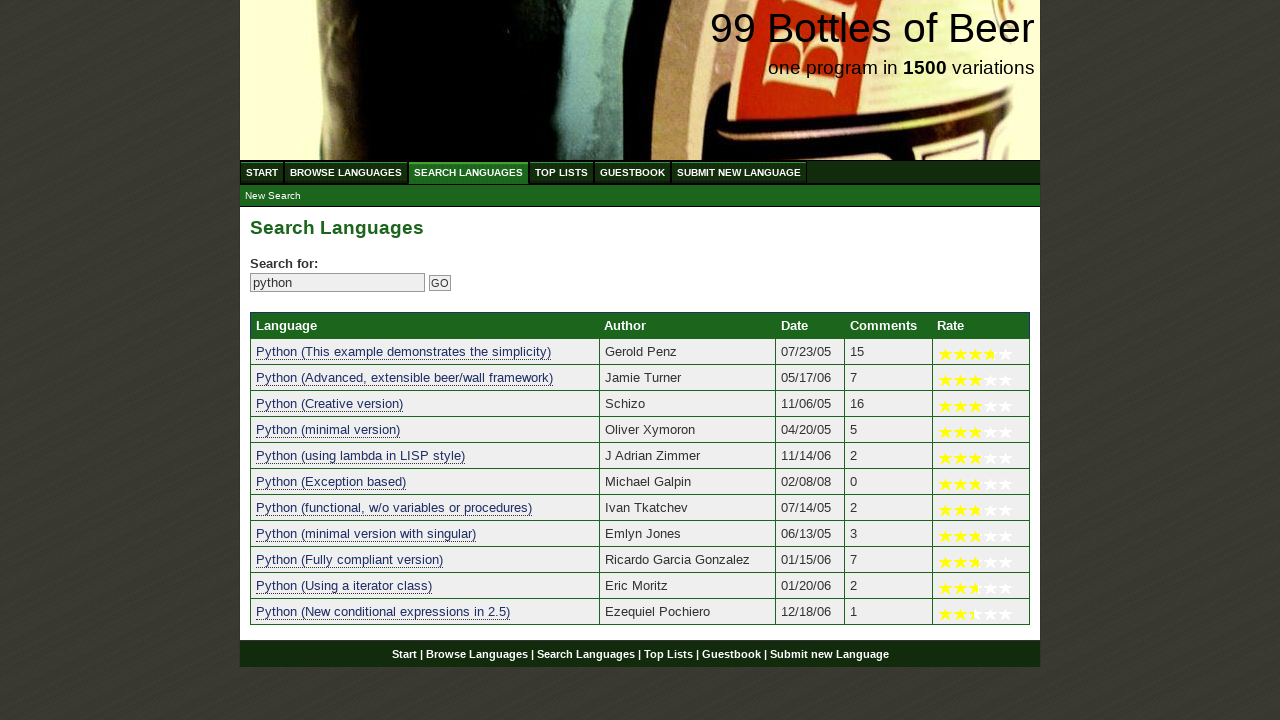

Search results loaded successfully
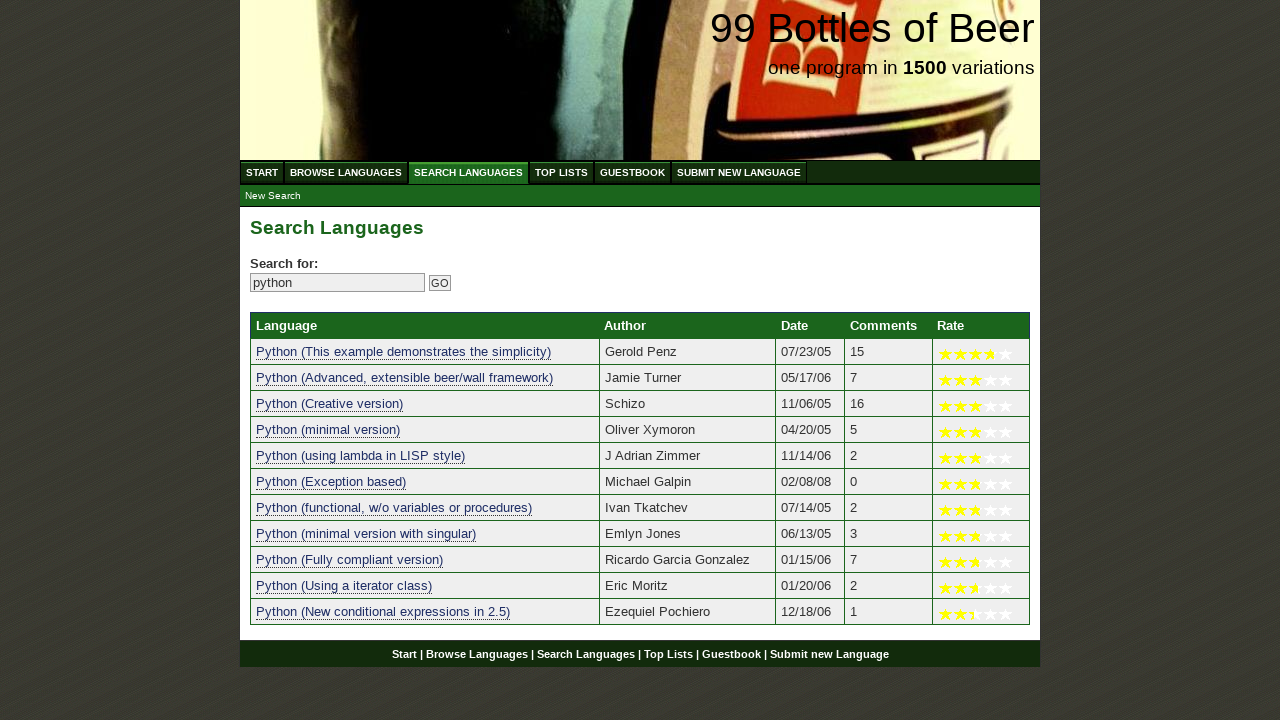

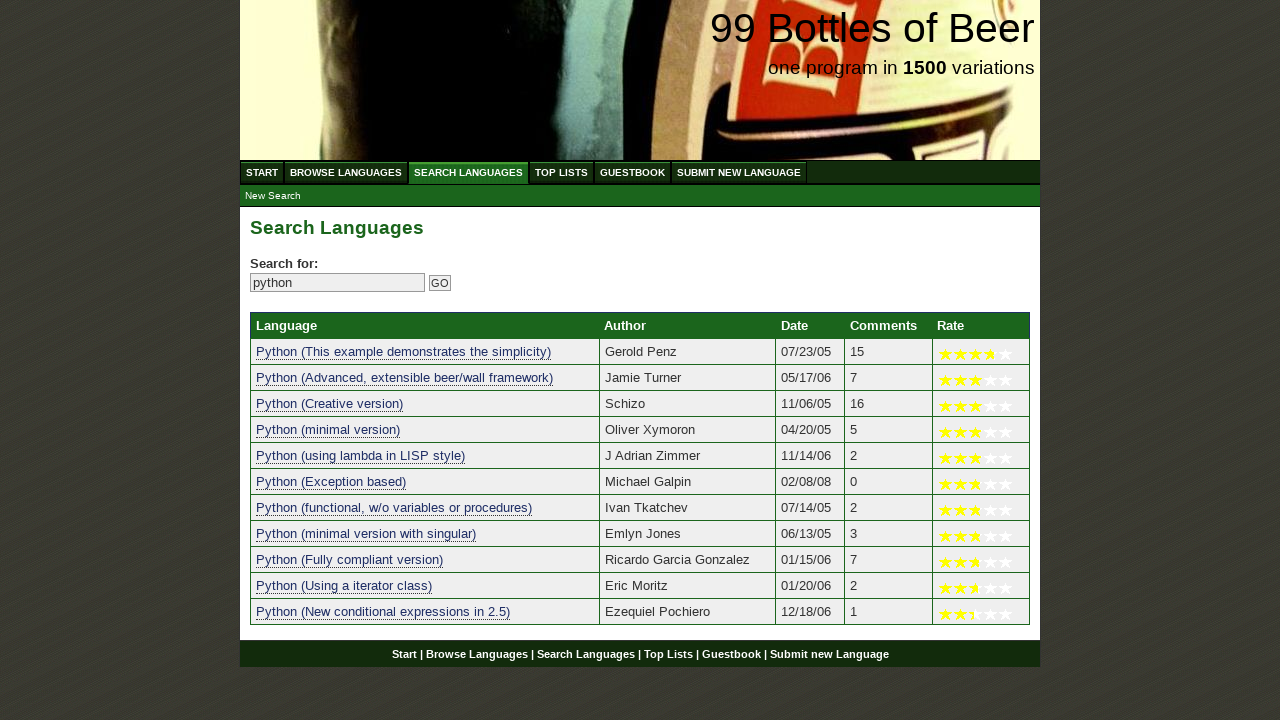